Tests moving mouse to a specific offset from the top-left of an element

Starting URL: https://selenium.dev/selenium/web/mouse_interaction.html

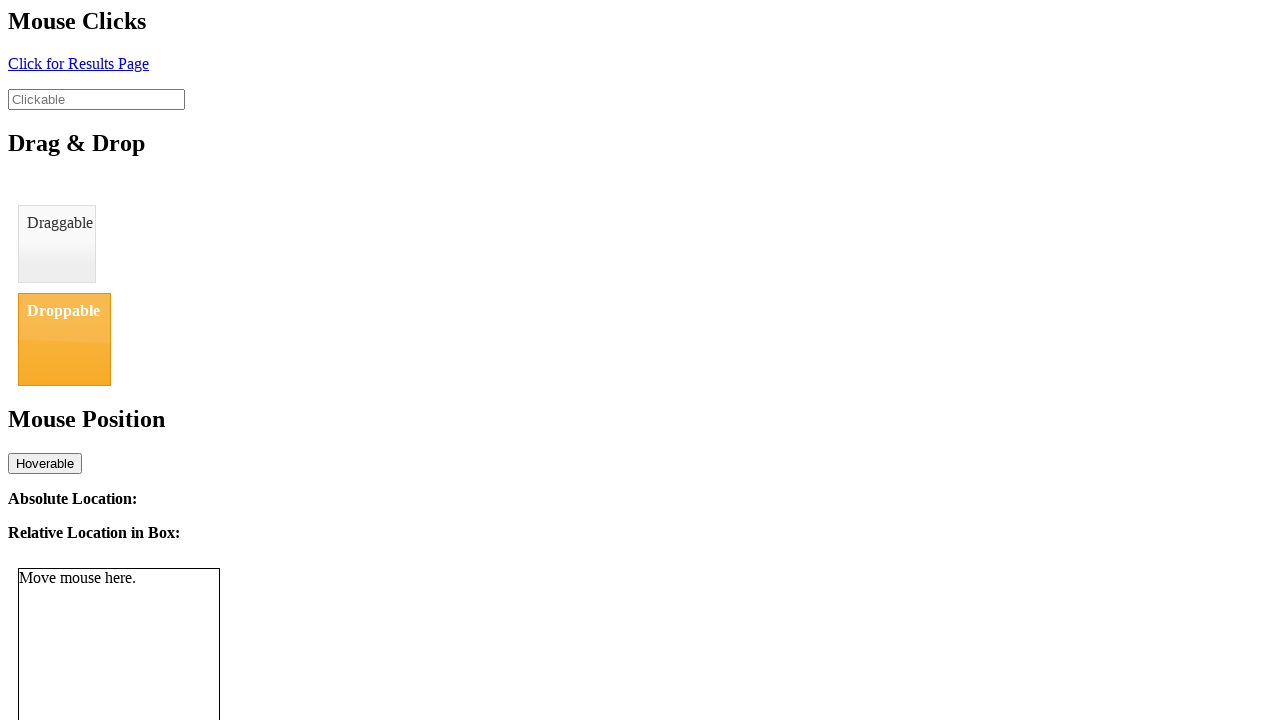

Navigated to mouse interaction test page
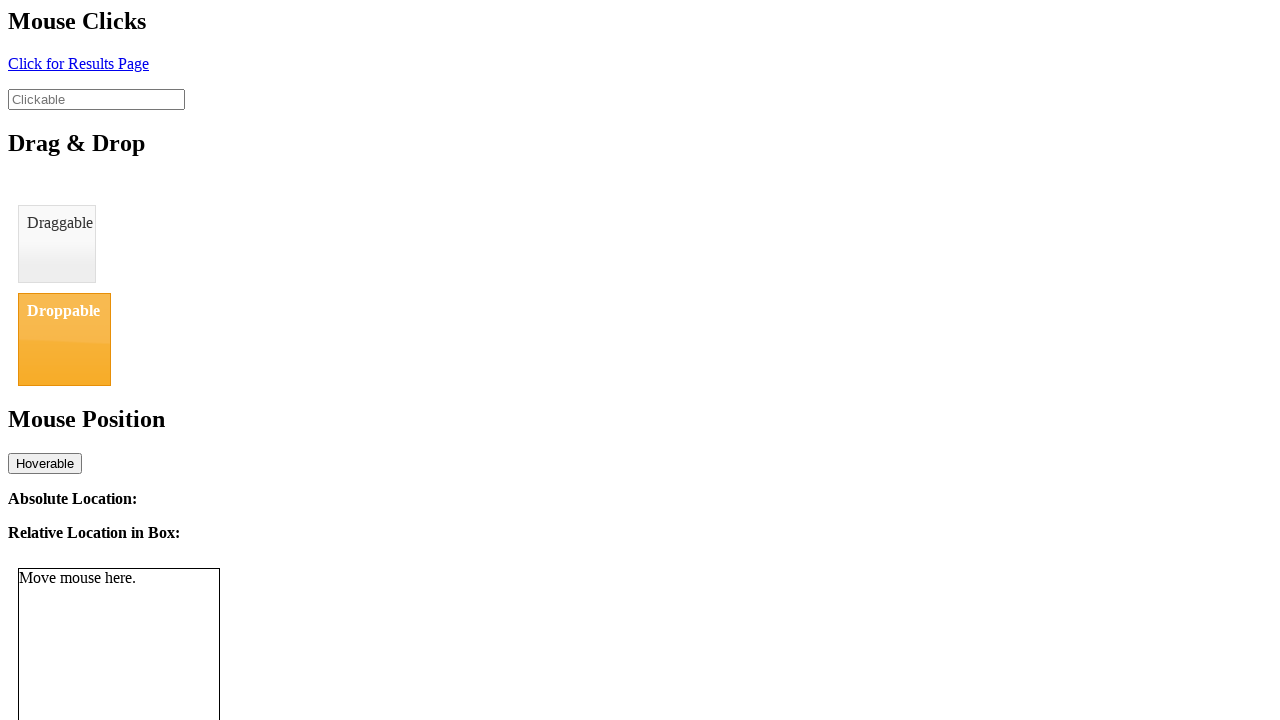

Located the mouse tracker element
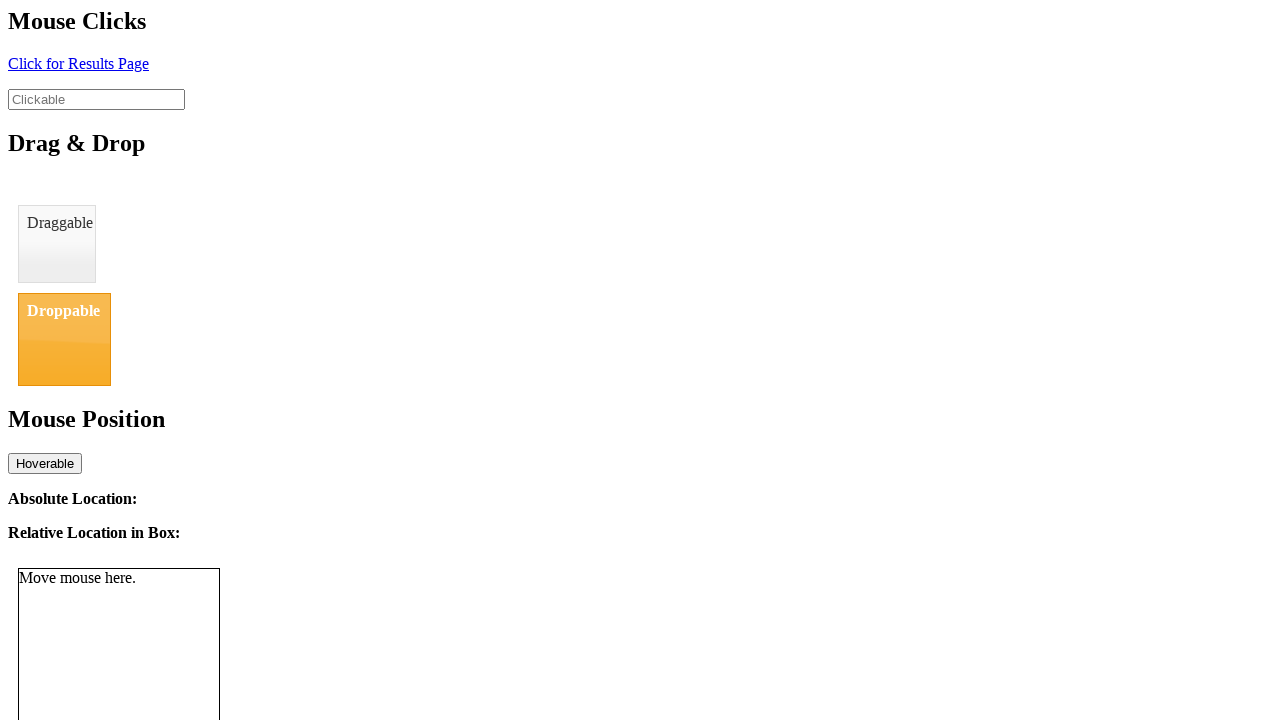

Retrieved bounding box of mouse tracker element
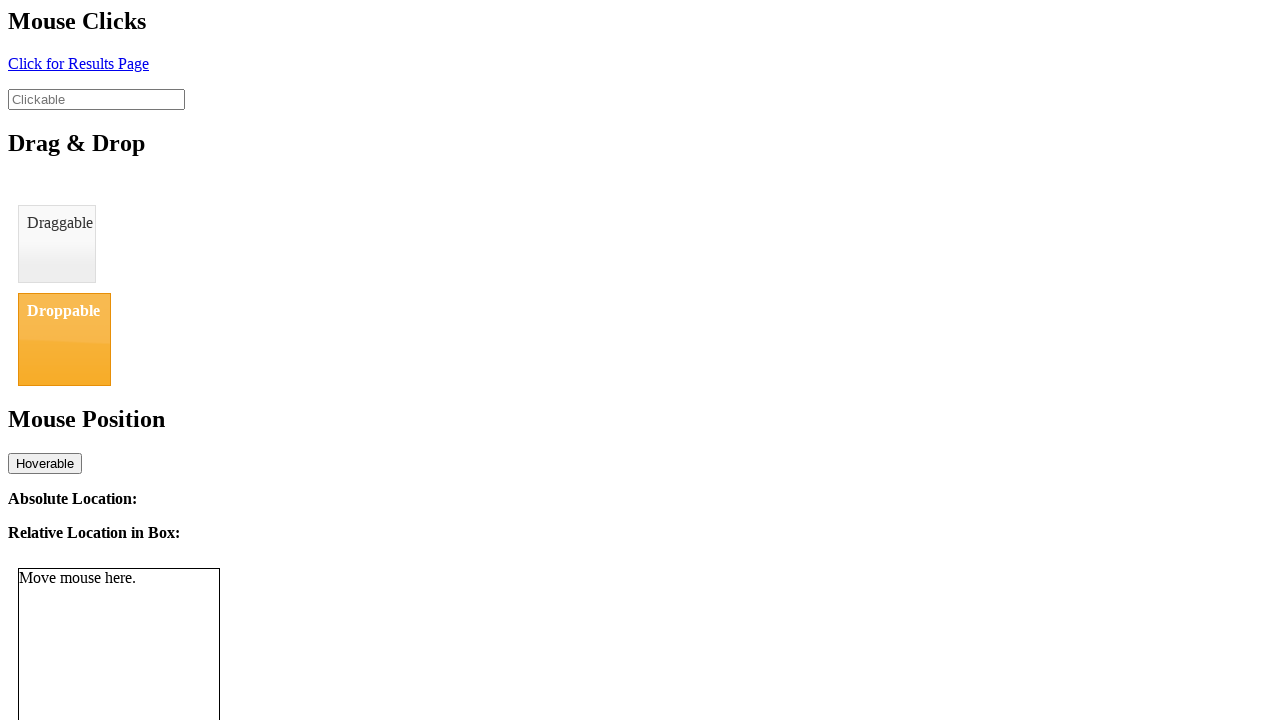

Moved mouse to offset position (center + 8px right) relative to top-left of element at (127, 669)
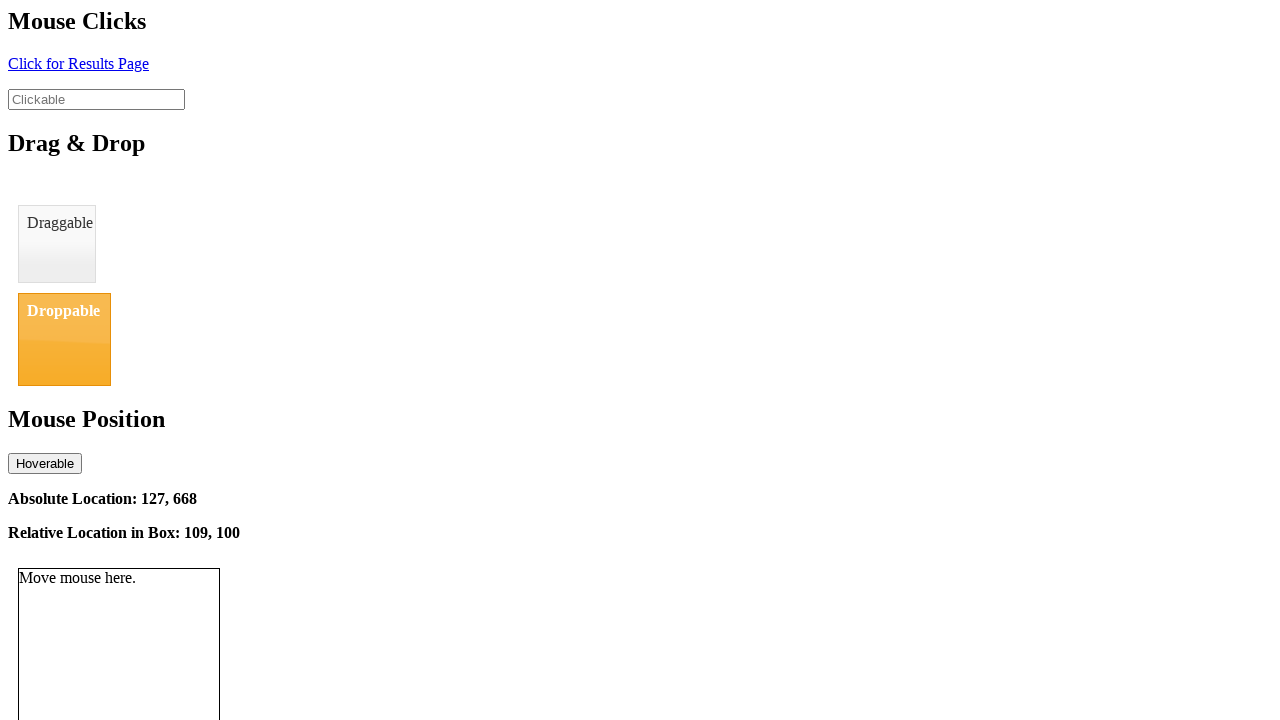

Retrieved relative location coordinates from tracker
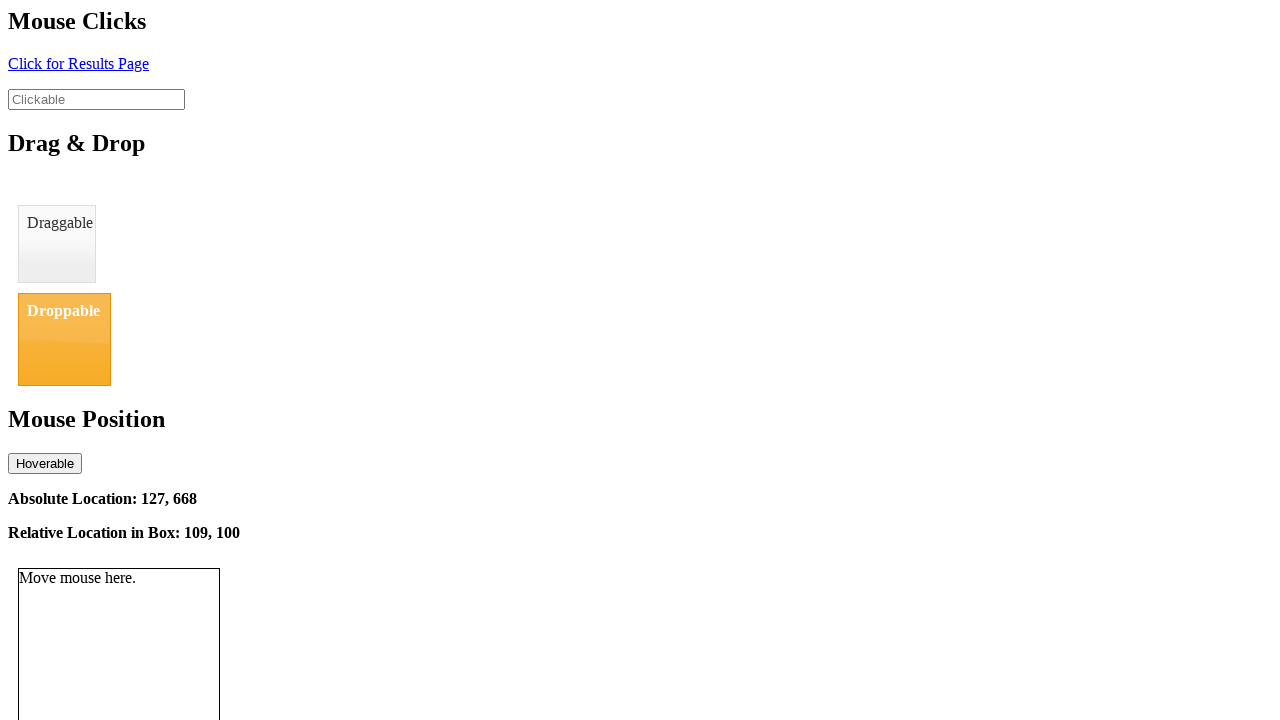

Verified that X offset matches expected value (100 + 8px within 2px tolerance)
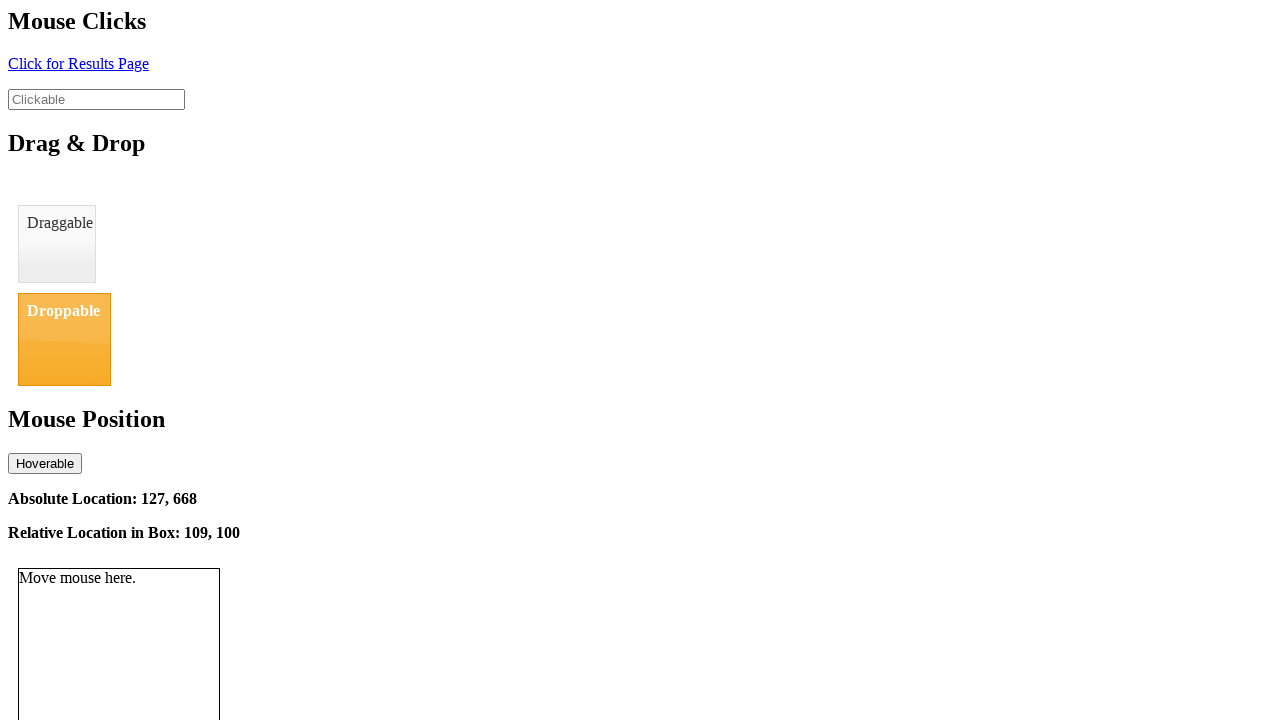

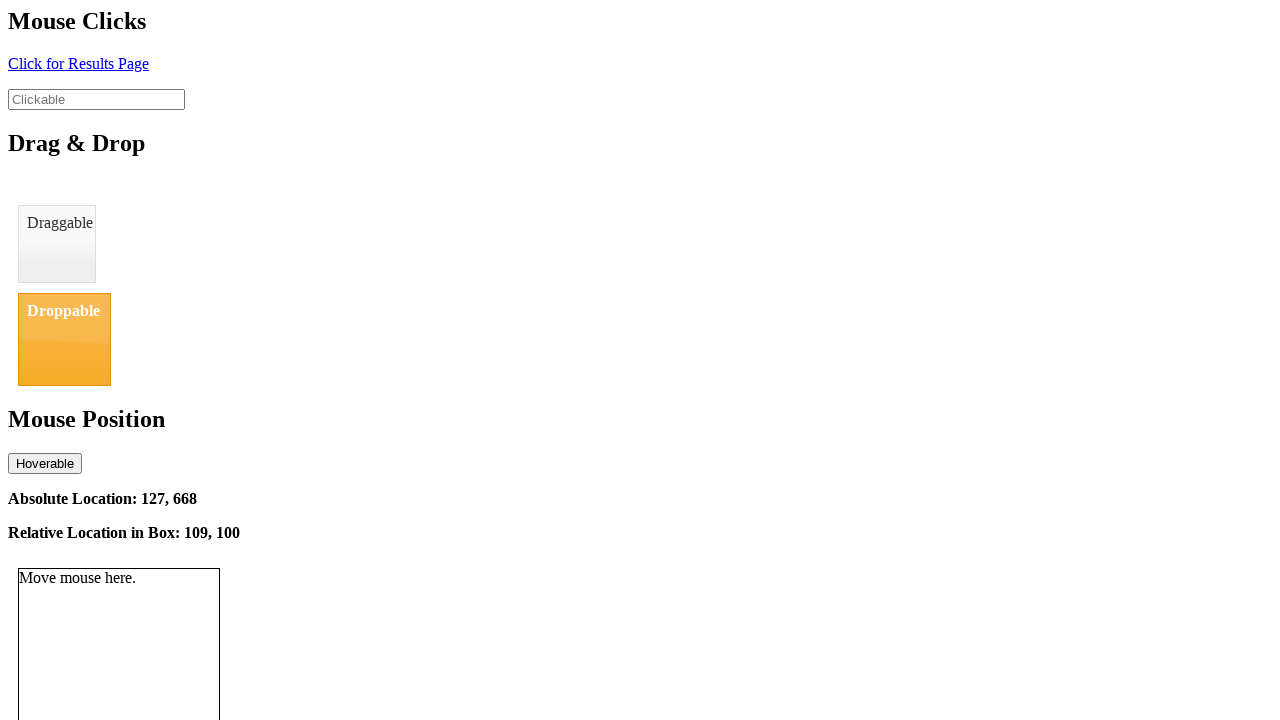